Navigates to the OrangeHRM login page and verifies that key elements (company branding logo and username input field) are displayed and enabled on the page.

Starting URL: https://opensource-demo.orangehrmlive.com/web/index.php/auth/login

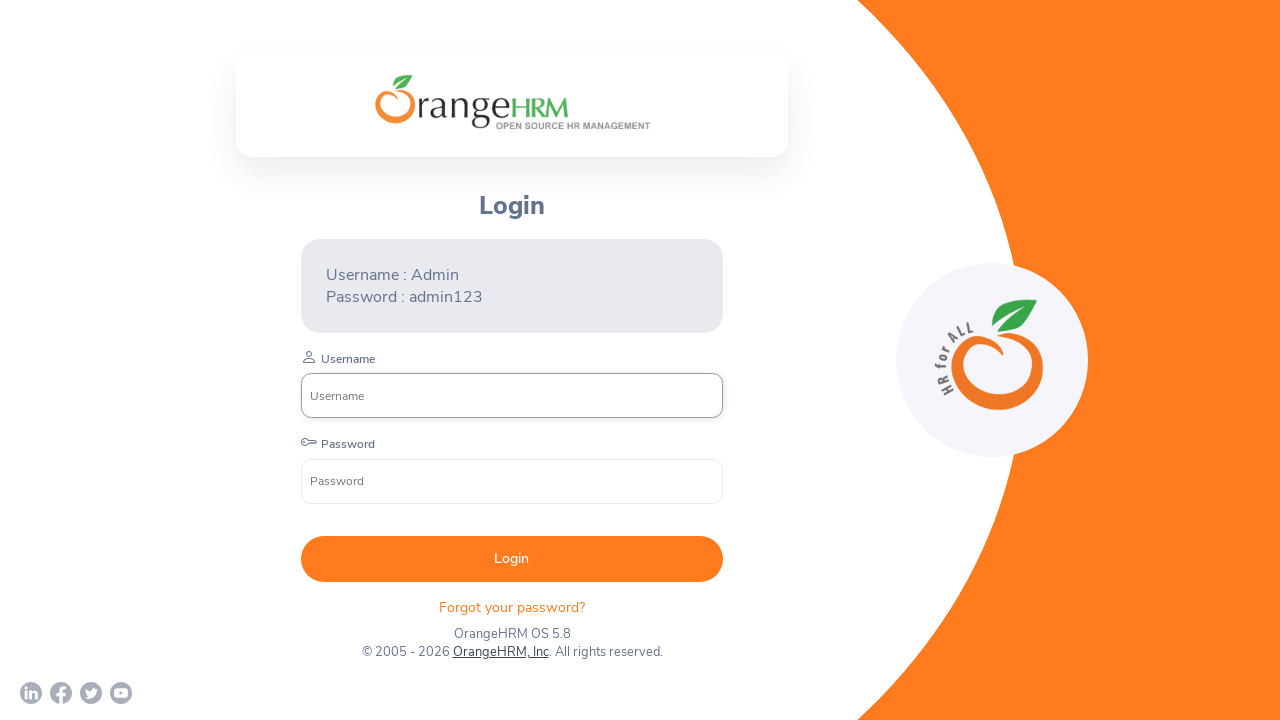

Waited for page to load (networkidle state)
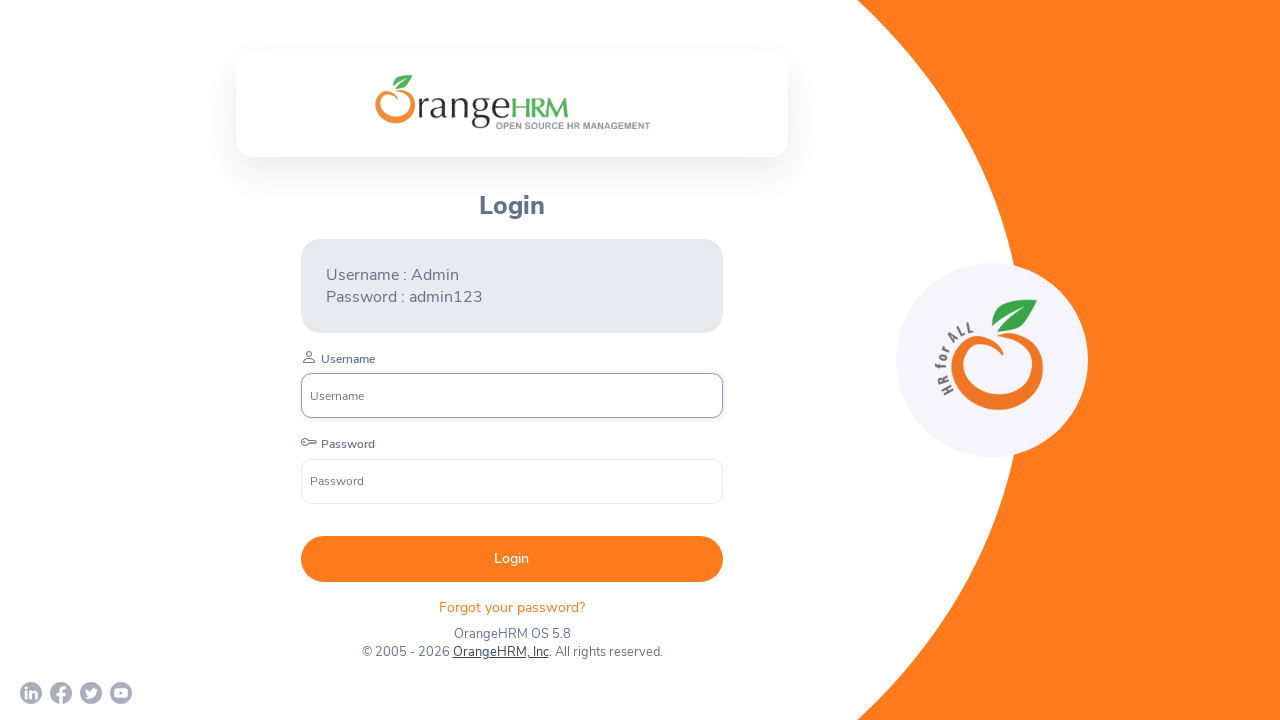

Located company branding logo element
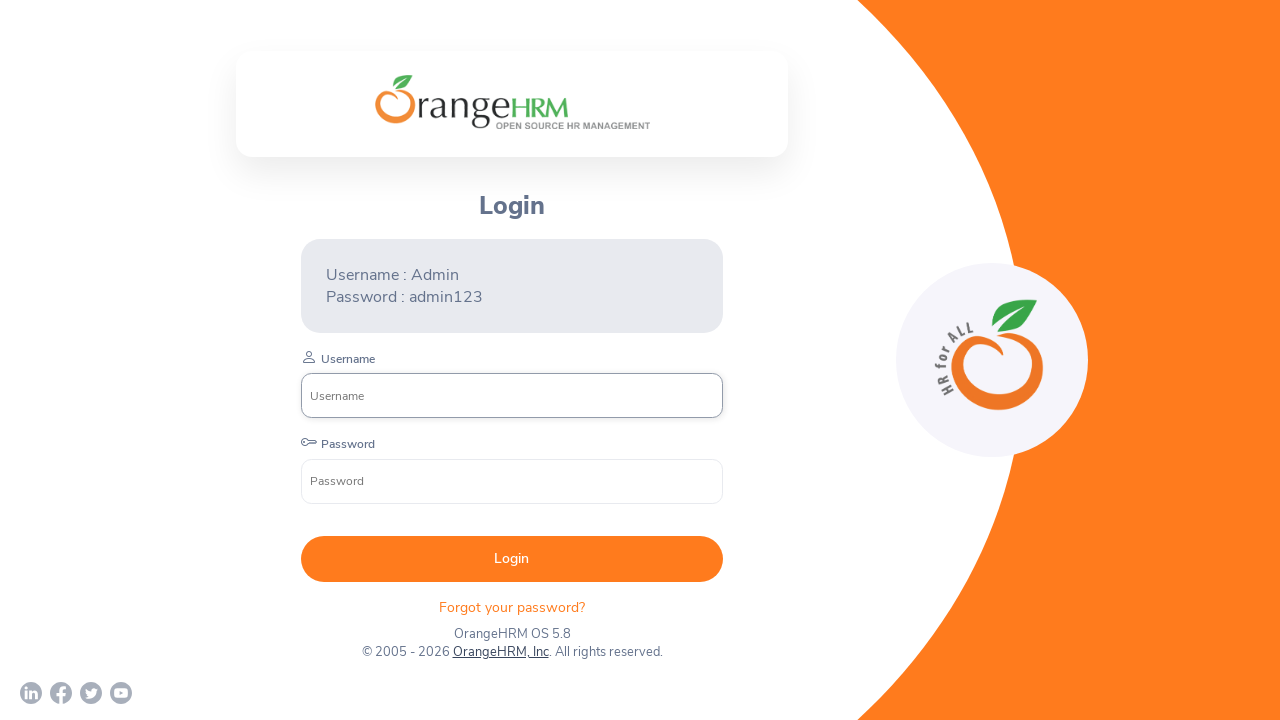

Company branding logo became visible
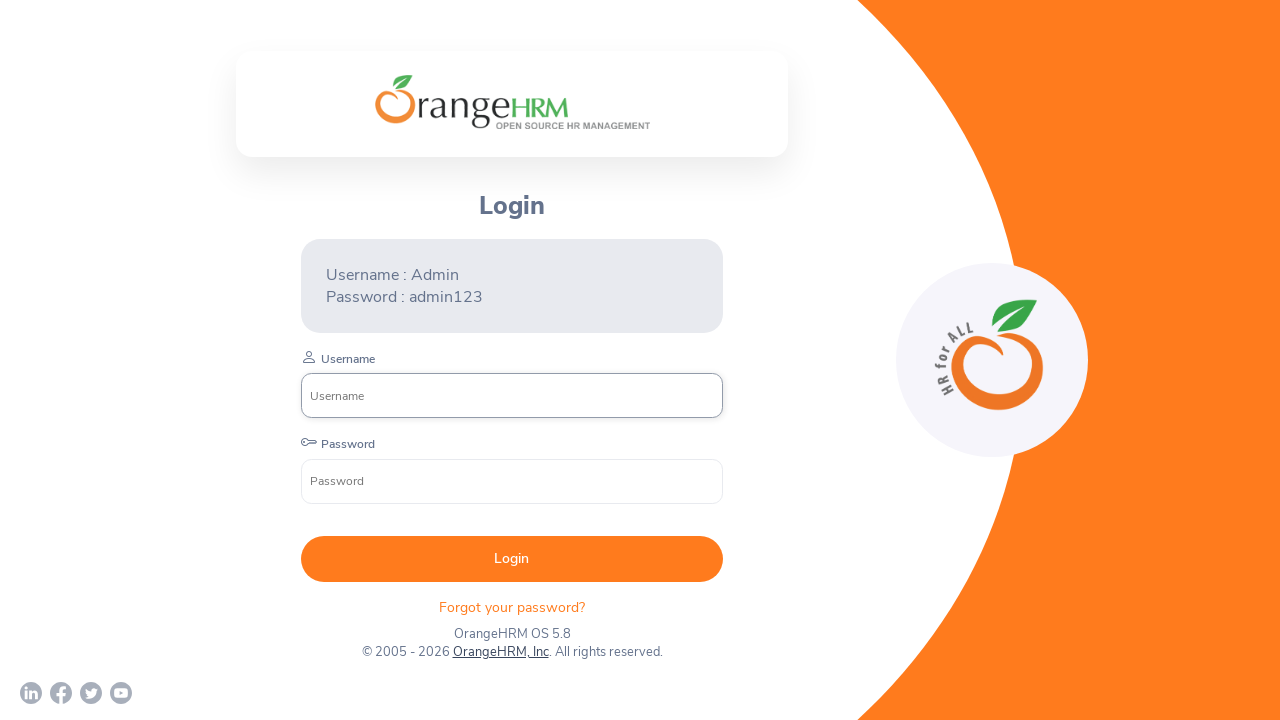

Verified company branding logo is visible
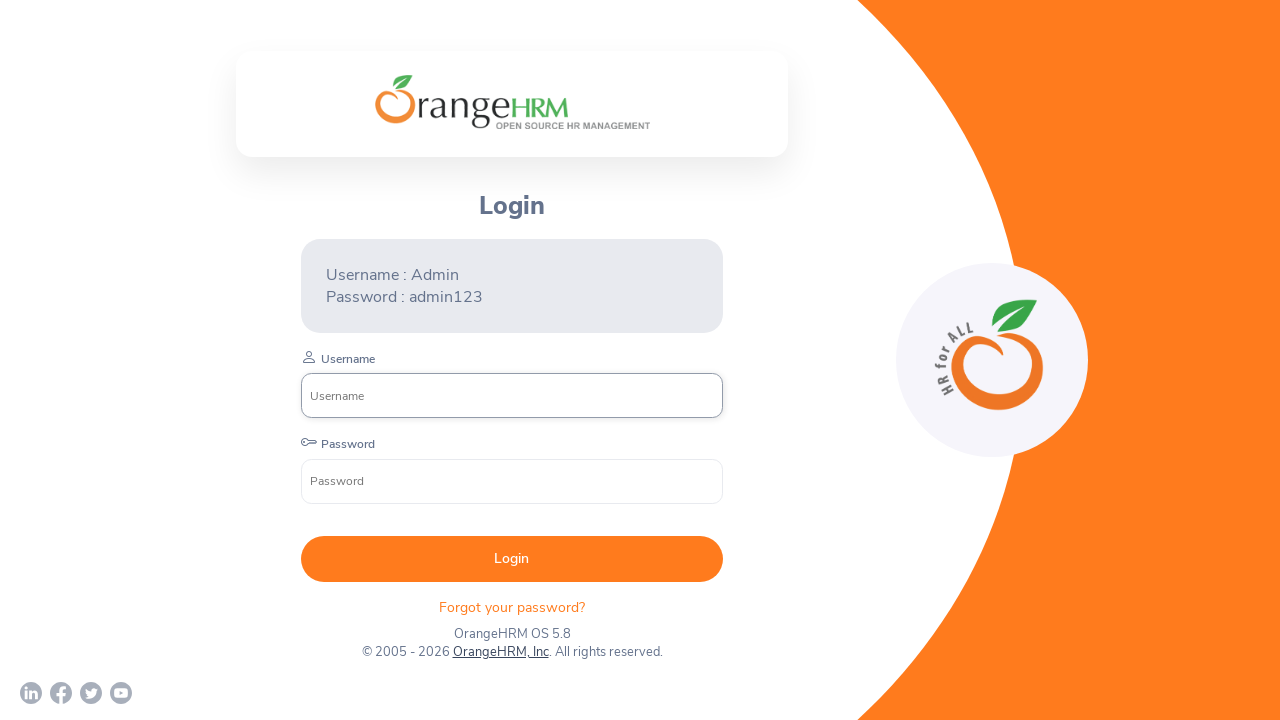

Located username input field element
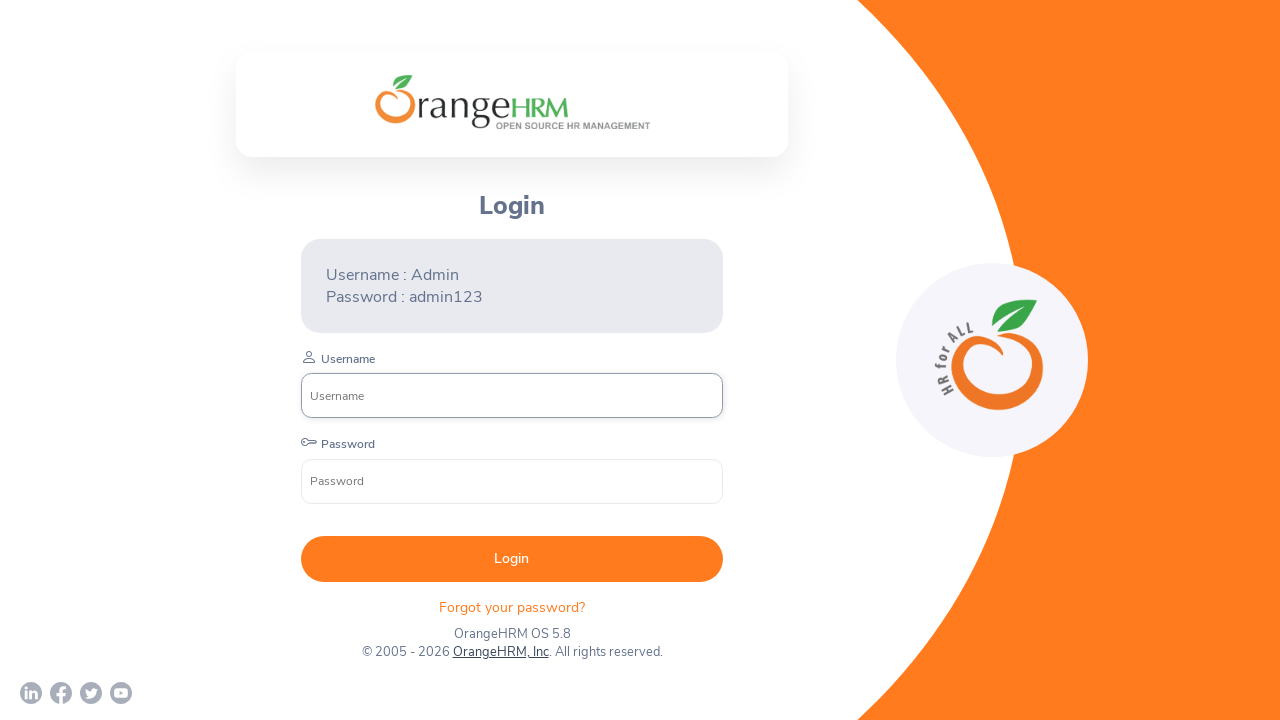

Username input field became visible
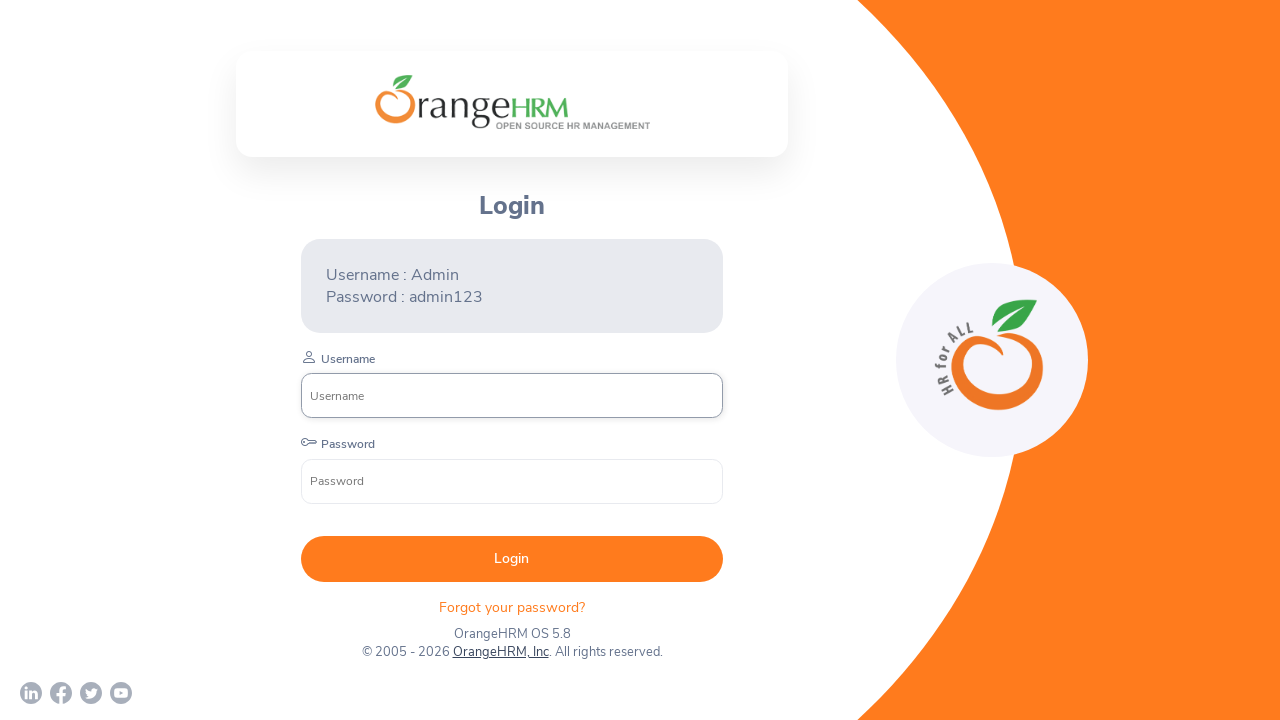

Verified username input field is enabled
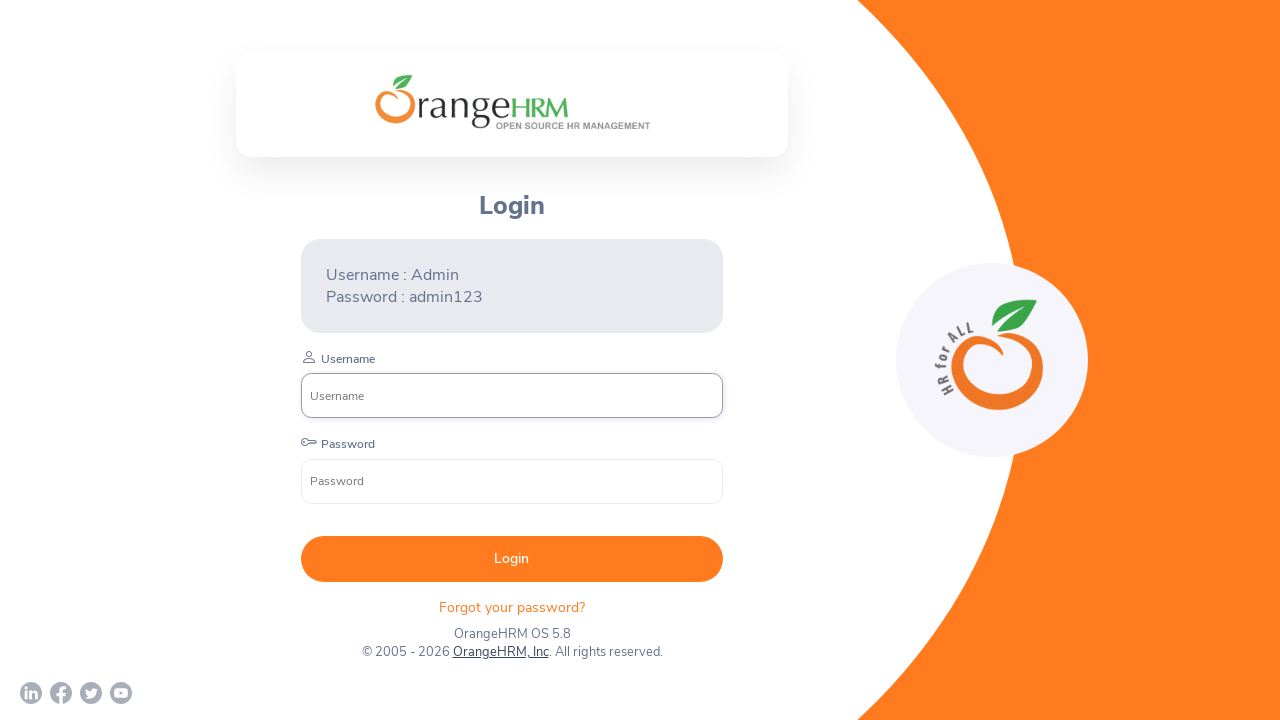

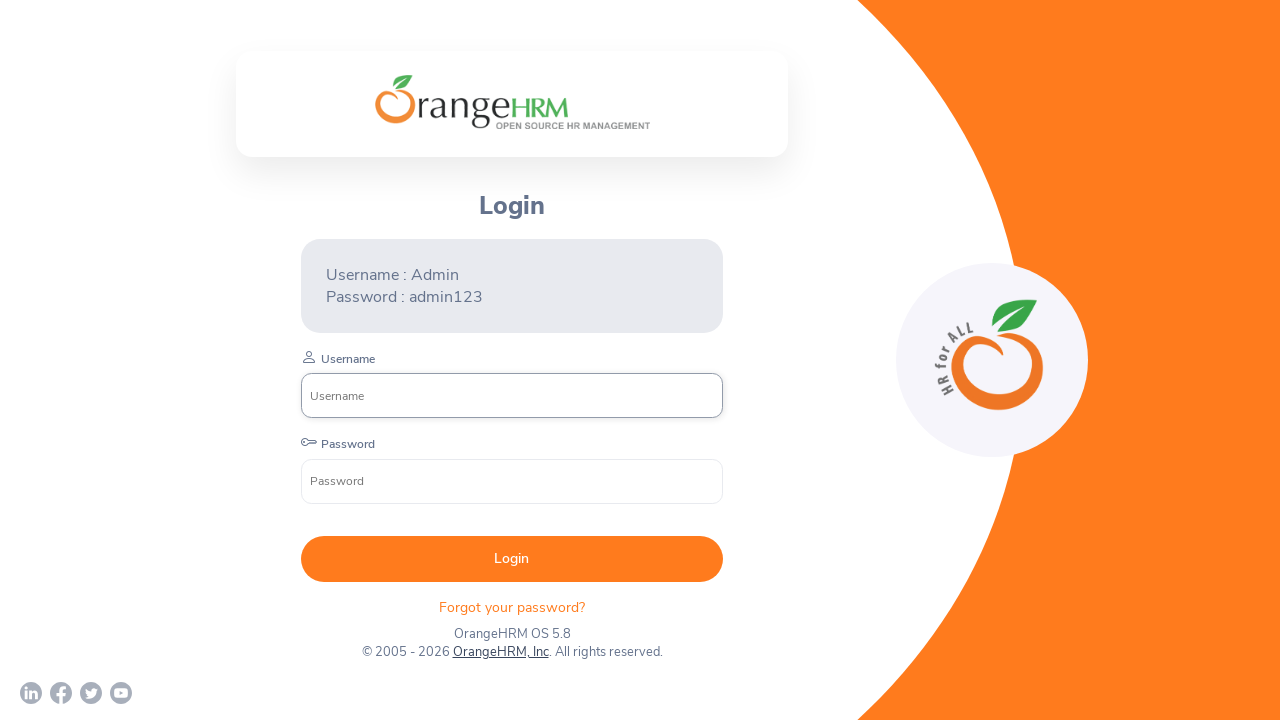